Tests the registration form validation by entering a single character in the first name field and verifying that an error message about minimum character length is displayed.

Starting URL: https://practice.cydeo.com/registration_form

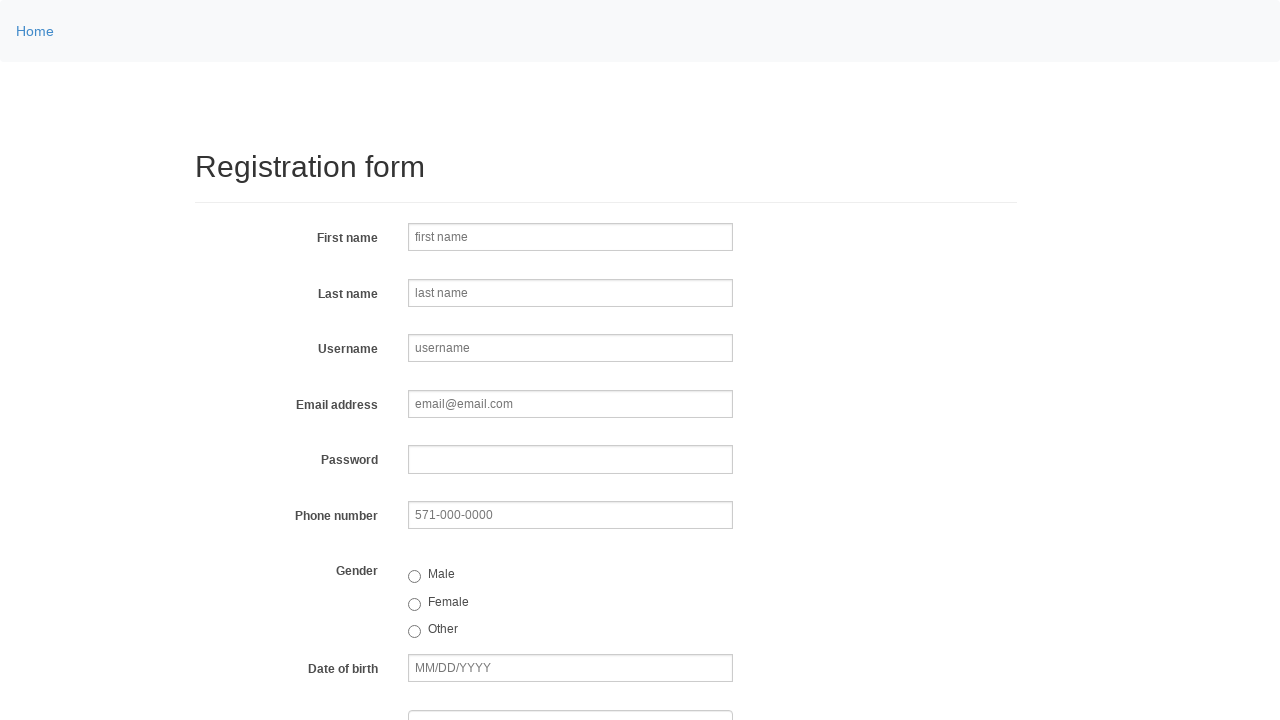

Filled first name field with single character 'a' on input[name='firstname']
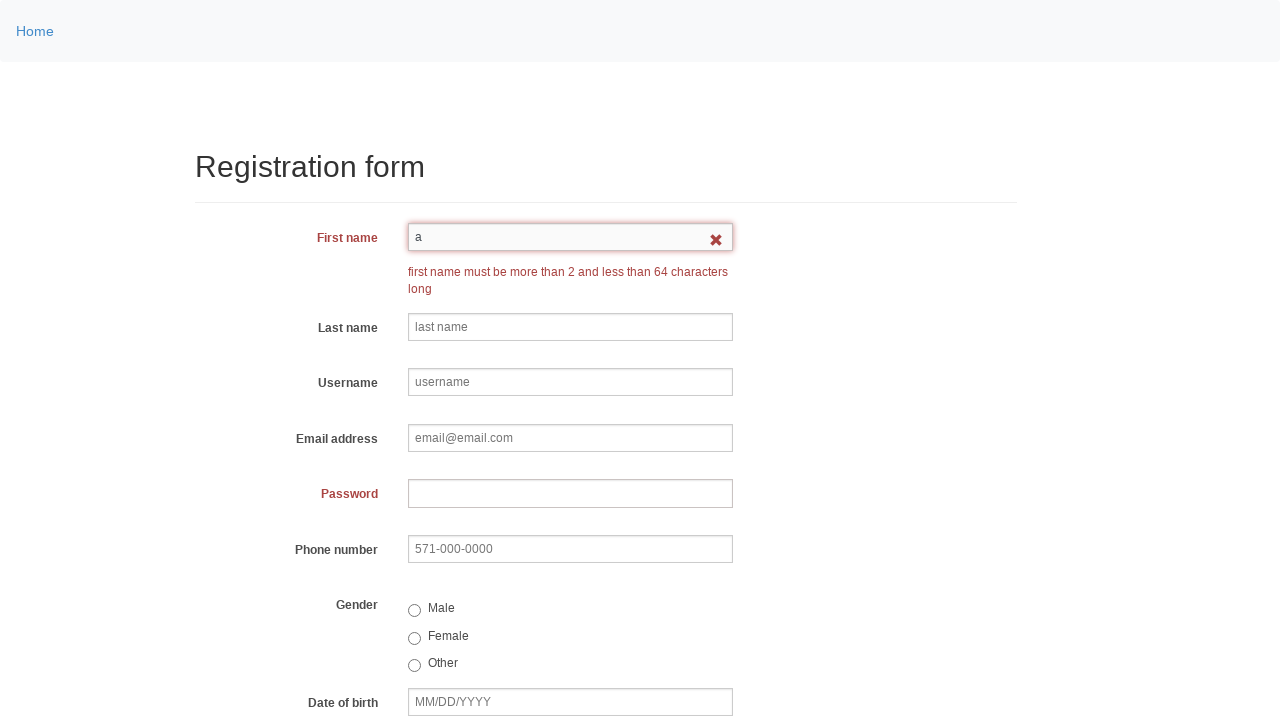

Clicked on body to blur first name field and trigger validation at (640, 360) on body
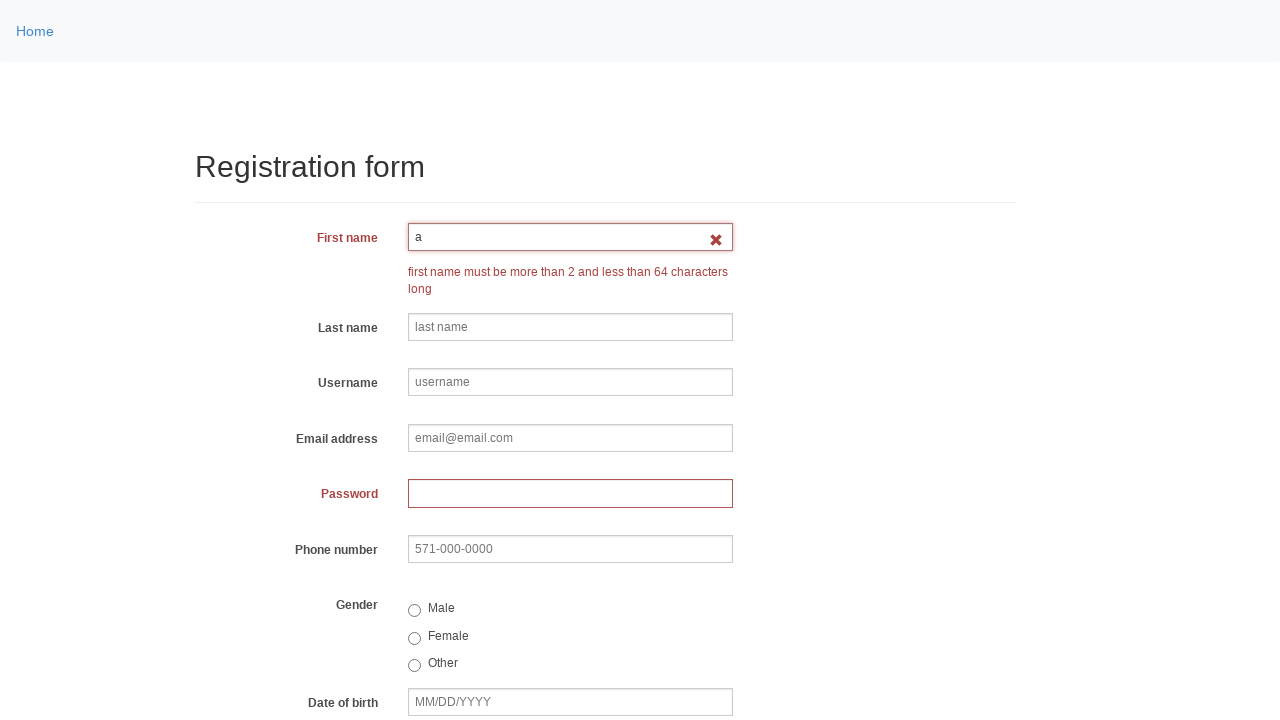

Error message became visible after validation
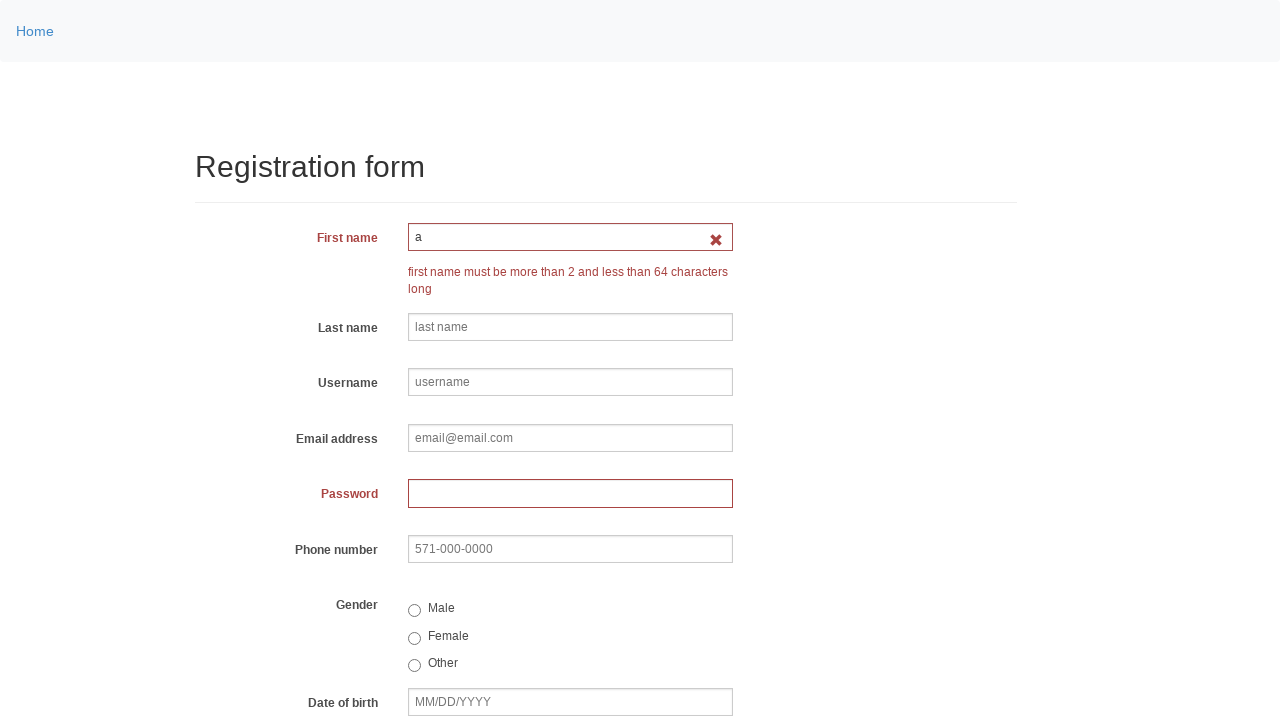

Verified error message is visible - validation passed
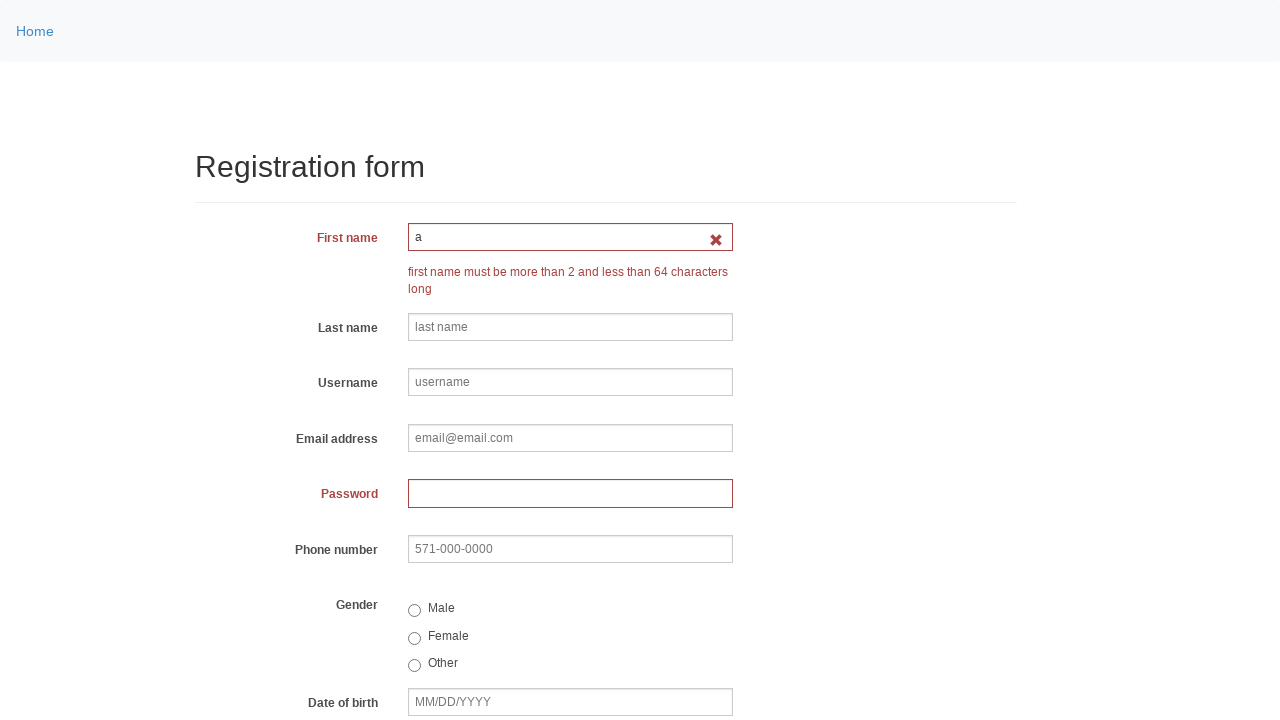

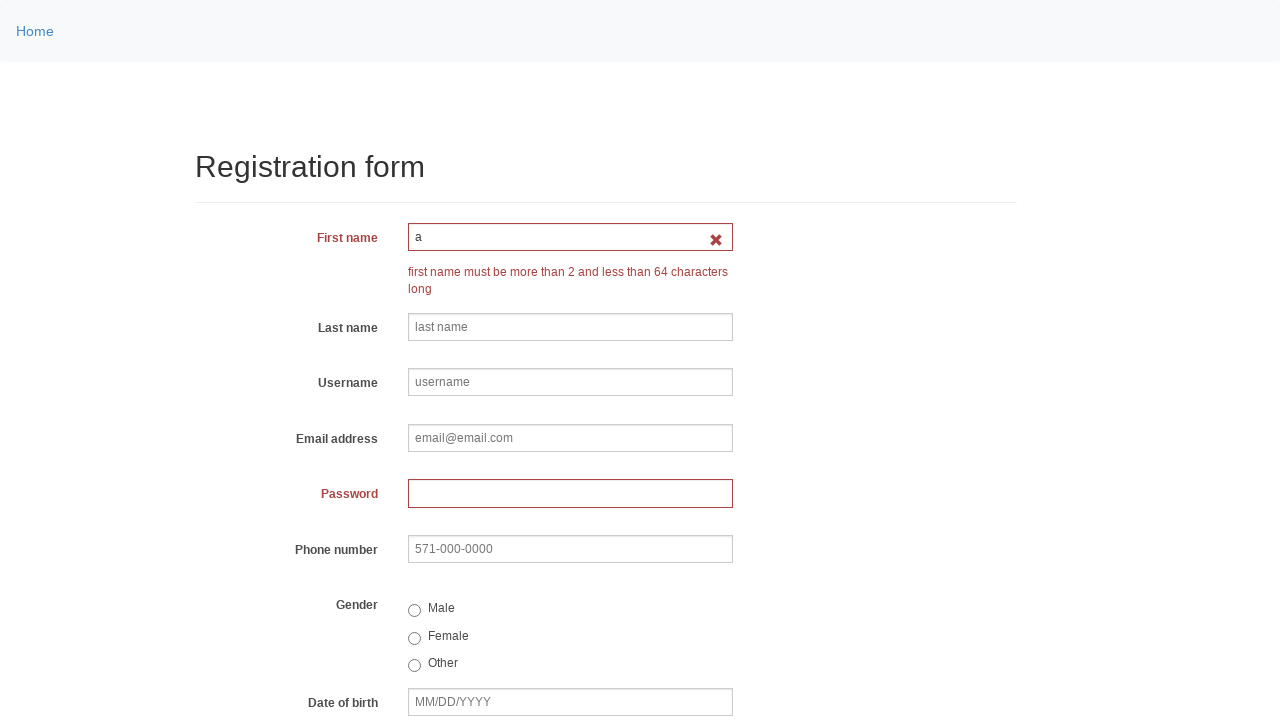